Tests marking individual todo items as complete by checking their checkboxes

Starting URL: https://demo.playwright.dev/todomvc

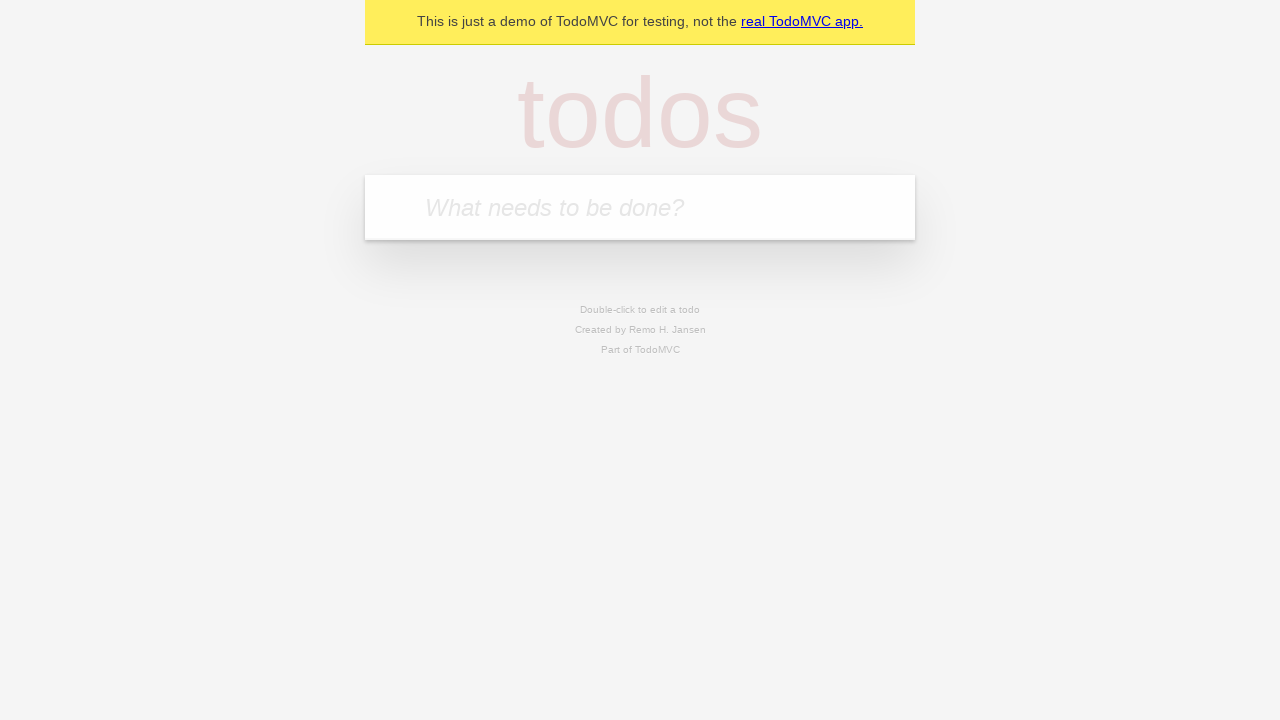

Located the 'What needs to be done?' input field
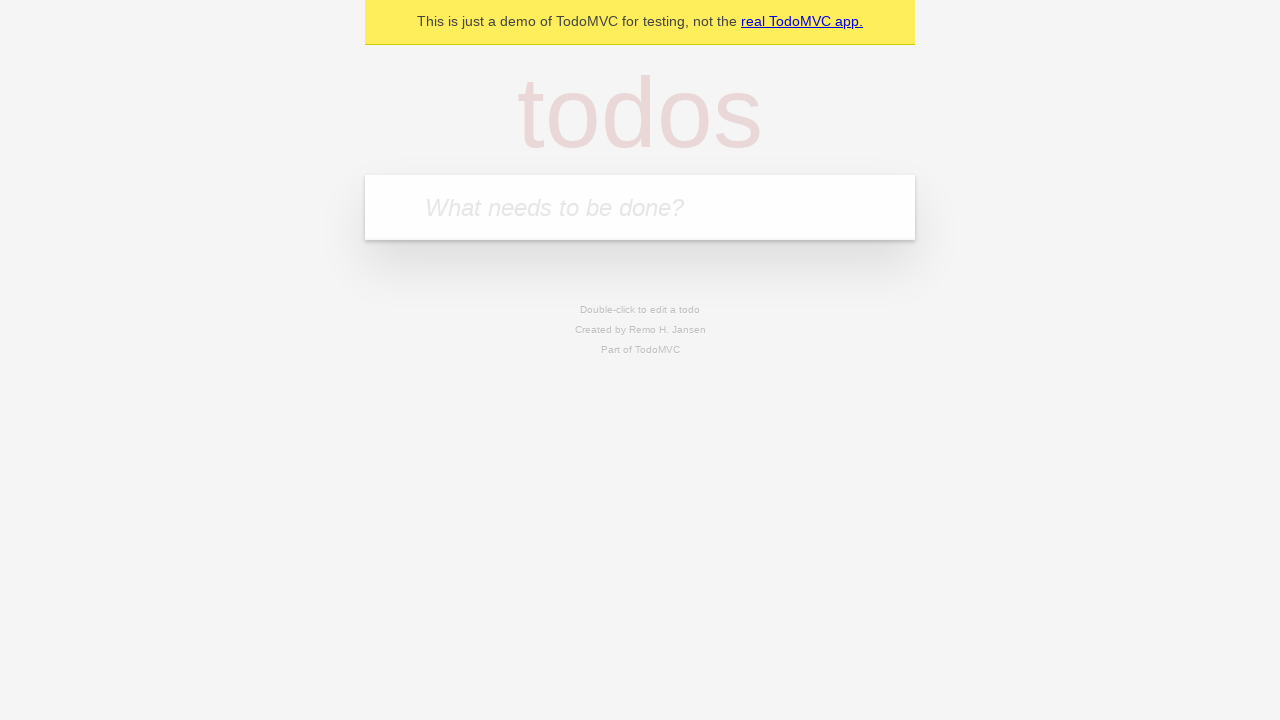

Filled todo input with 'buy some cheese' on internal:attr=[placeholder="What needs to be done?"i]
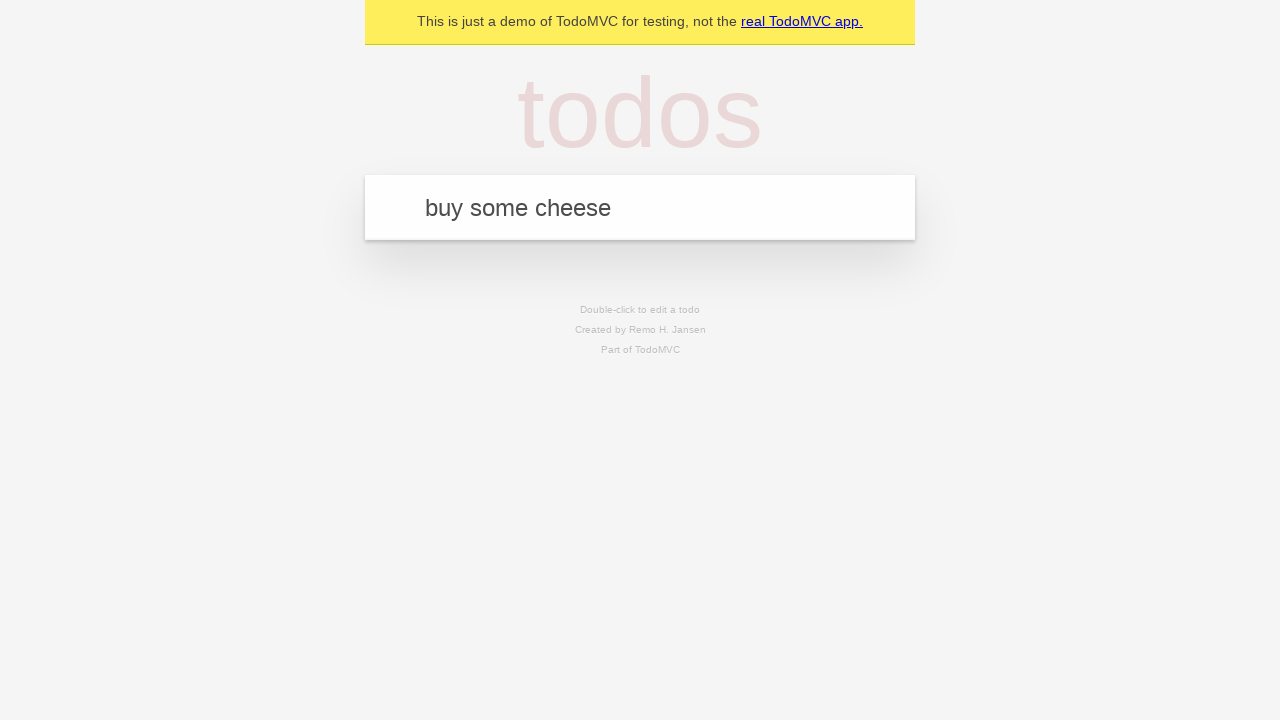

Pressed Enter to create todo item 'buy some cheese' on internal:attr=[placeholder="What needs to be done?"i]
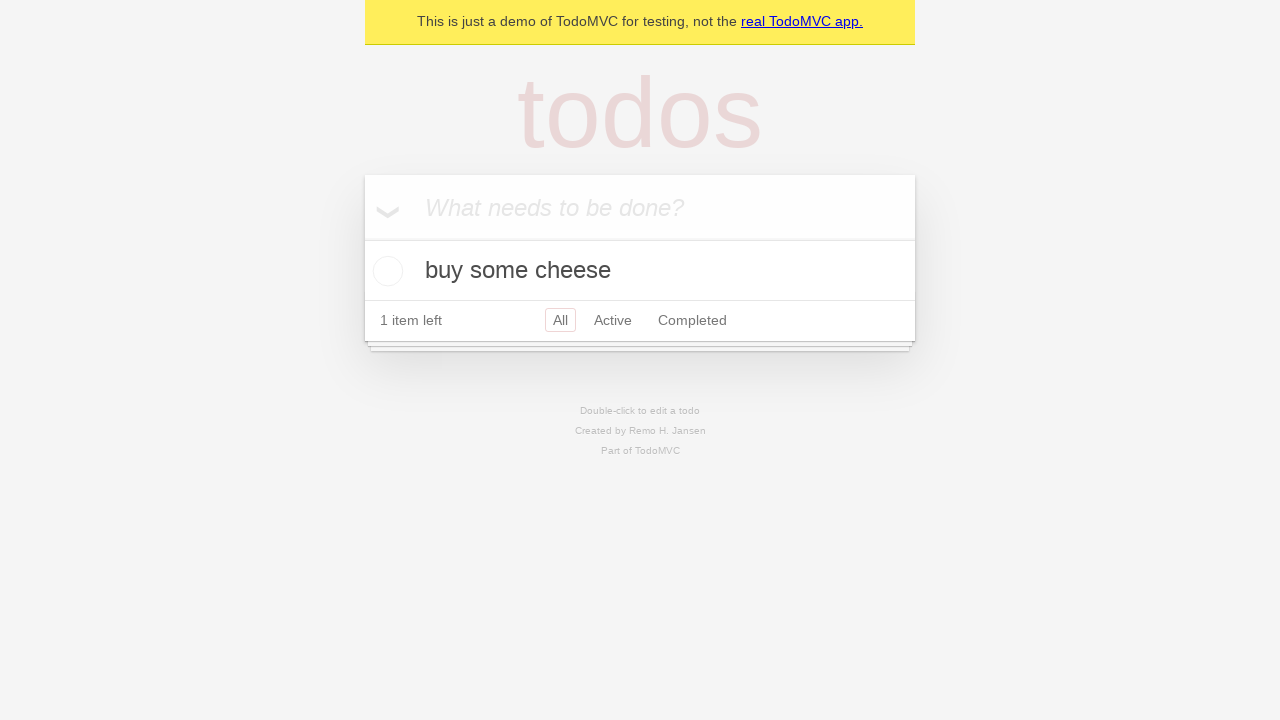

Filled todo input with 'feed the cat' on internal:attr=[placeholder="What needs to be done?"i]
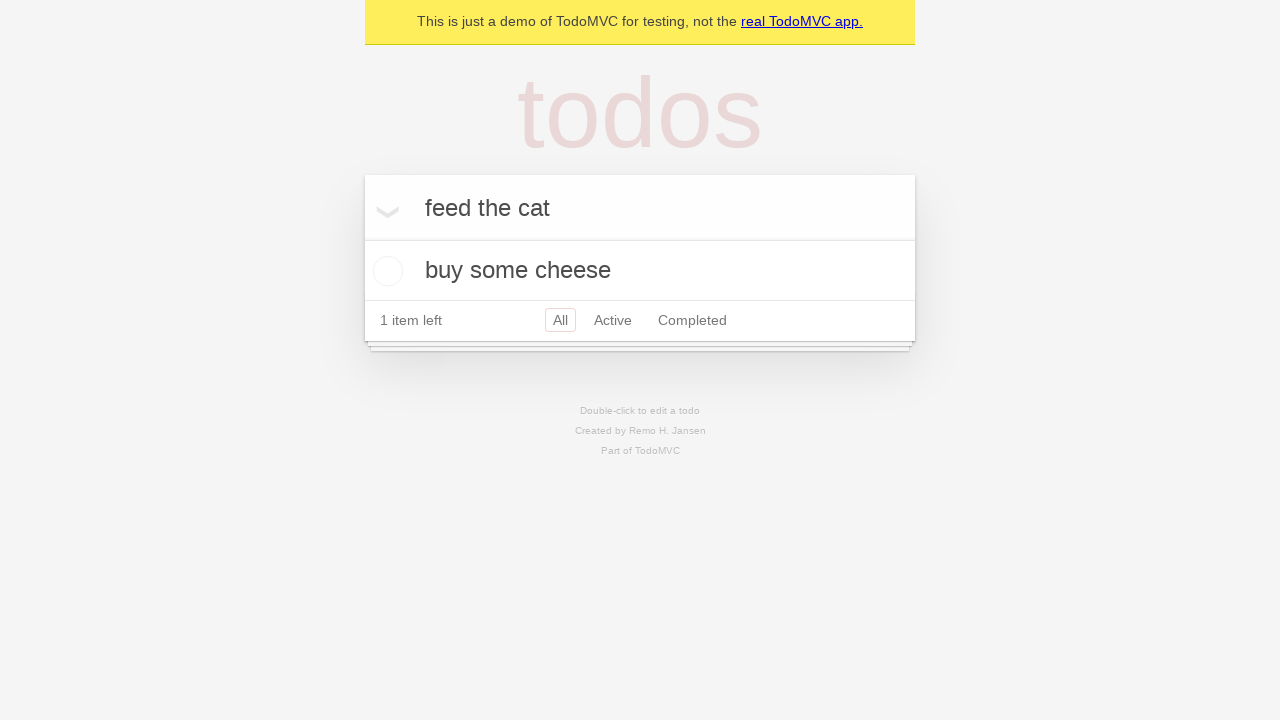

Pressed Enter to create todo item 'feed the cat' on internal:attr=[placeholder="What needs to be done?"i]
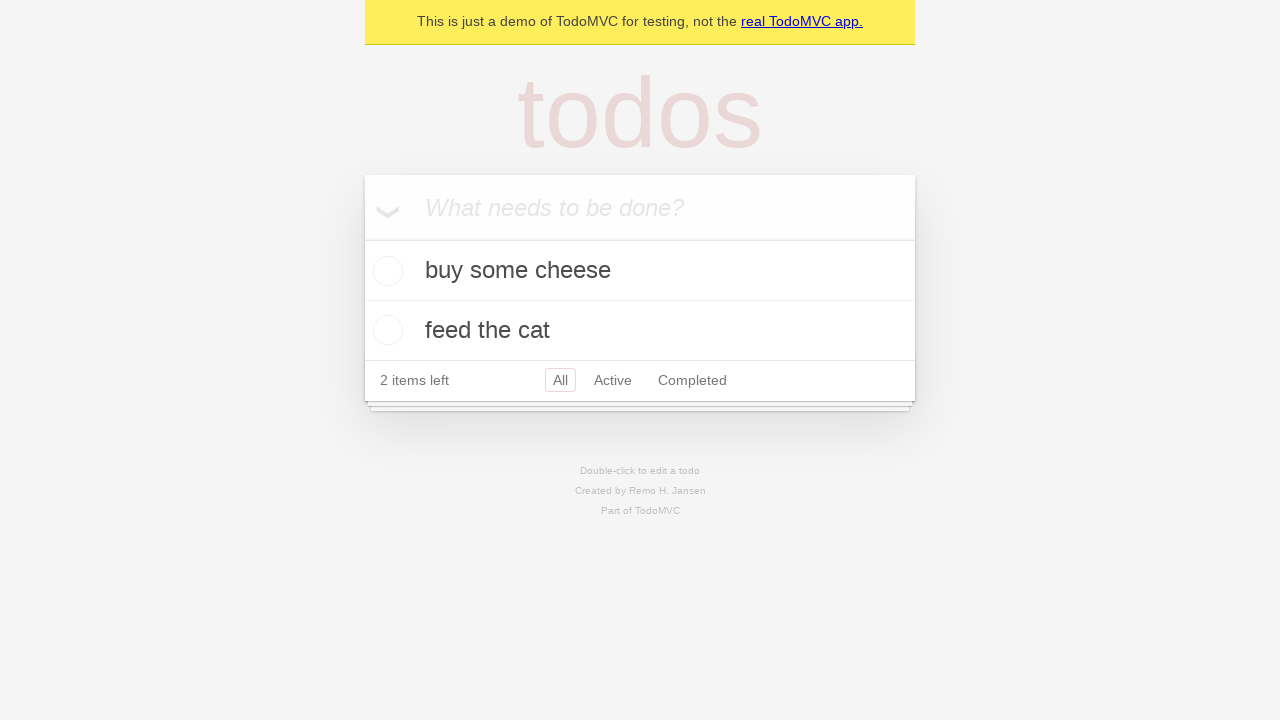

Located first todo item
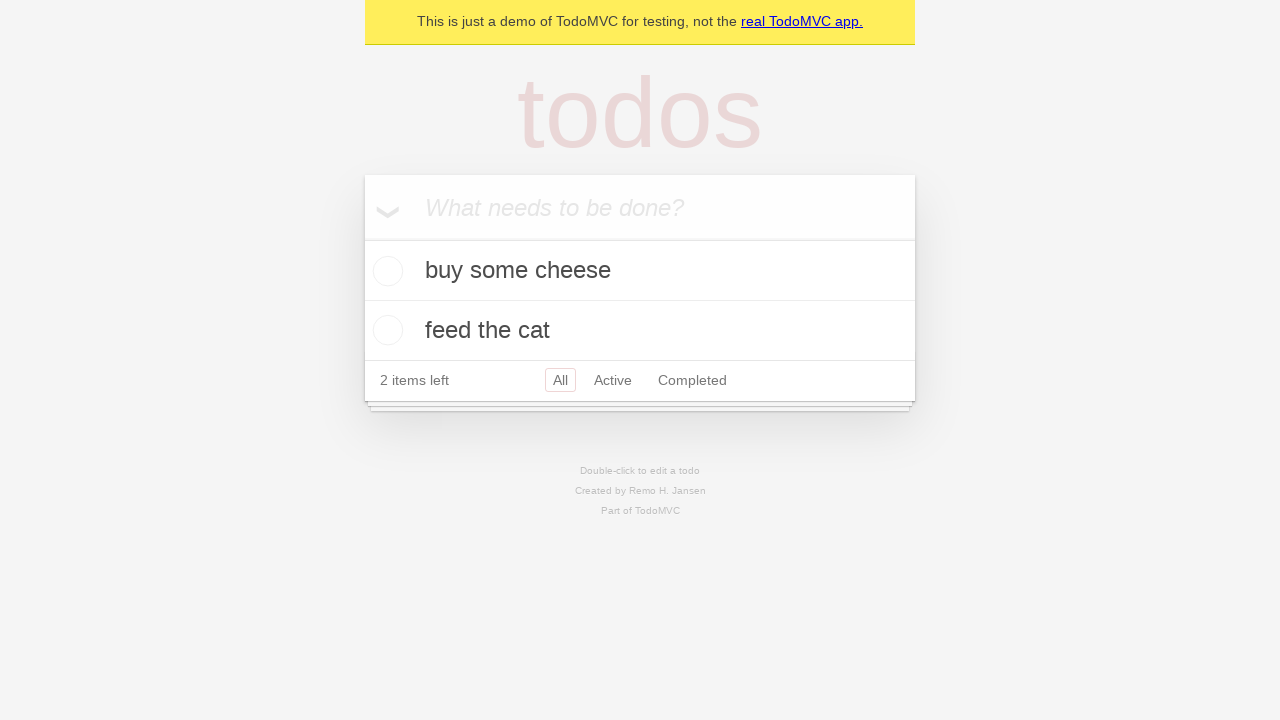

Checked the first todo item checkbox at (385, 271) on internal:testid=[data-testid="todo-item"s] >> nth=0 >> internal:role=checkbox
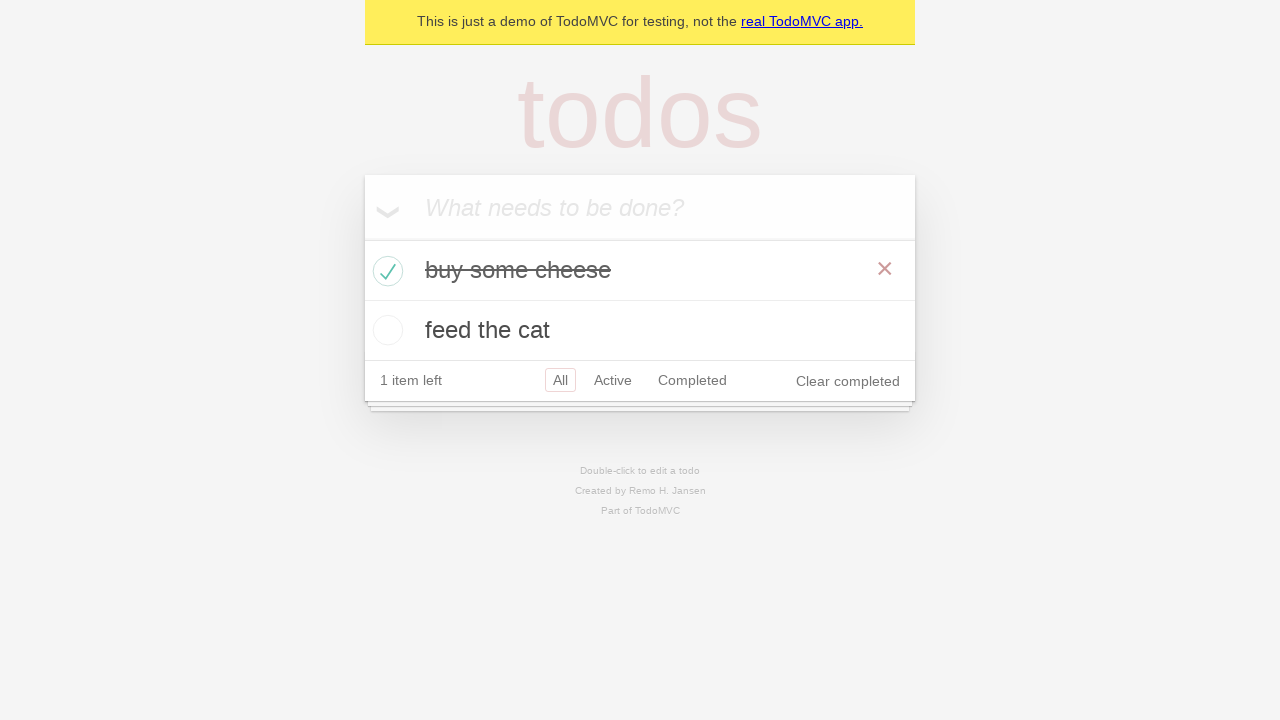

Located second todo item
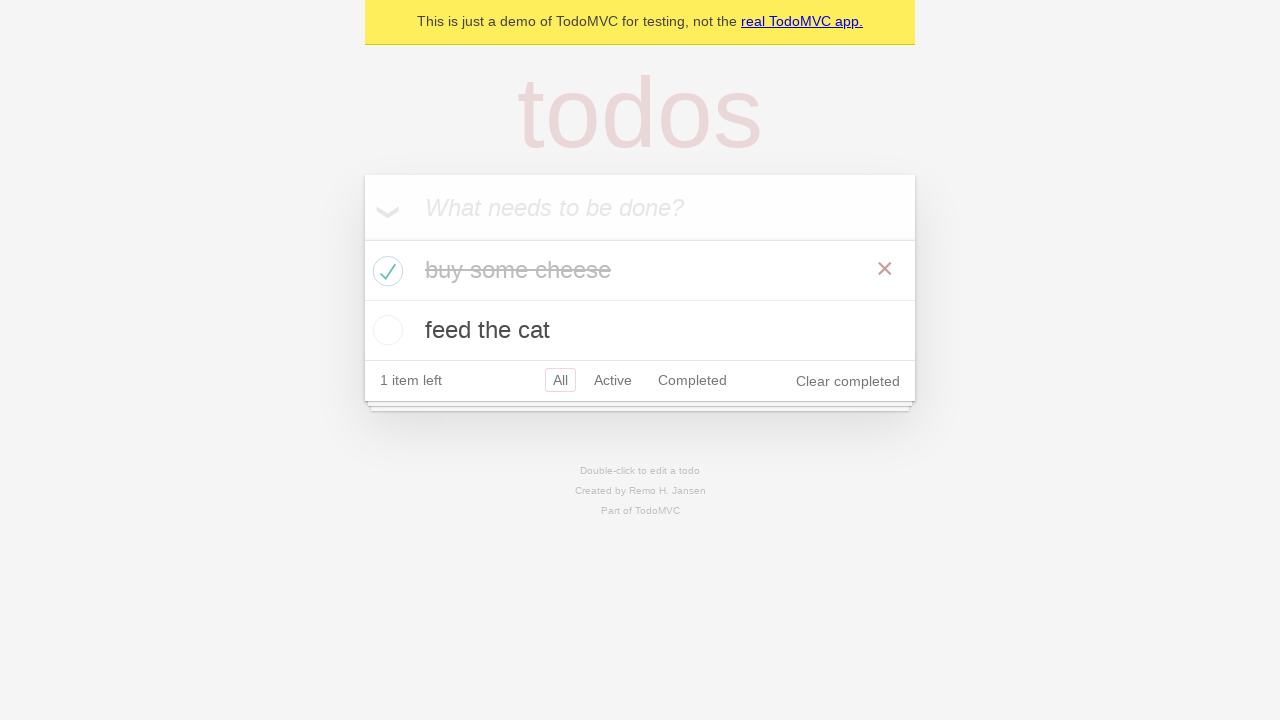

Checked the second todo item checkbox at (385, 330) on internal:testid=[data-testid="todo-item"s] >> nth=1 >> internal:role=checkbox
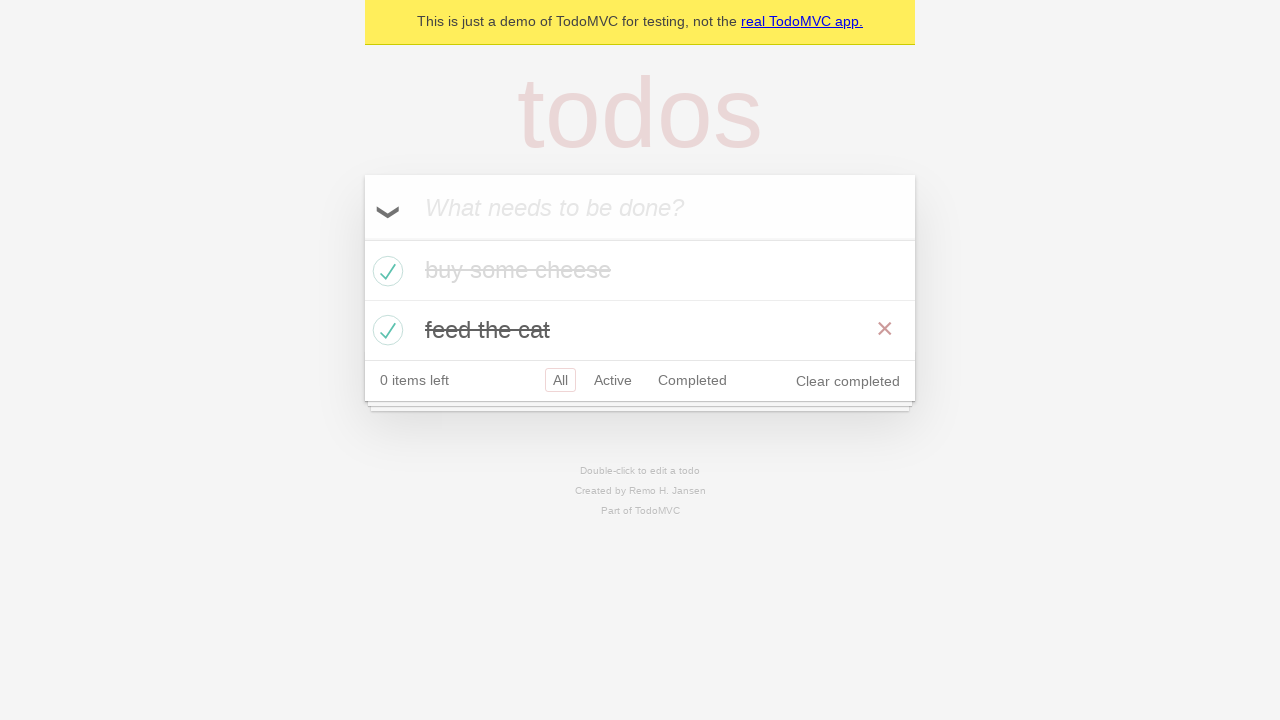

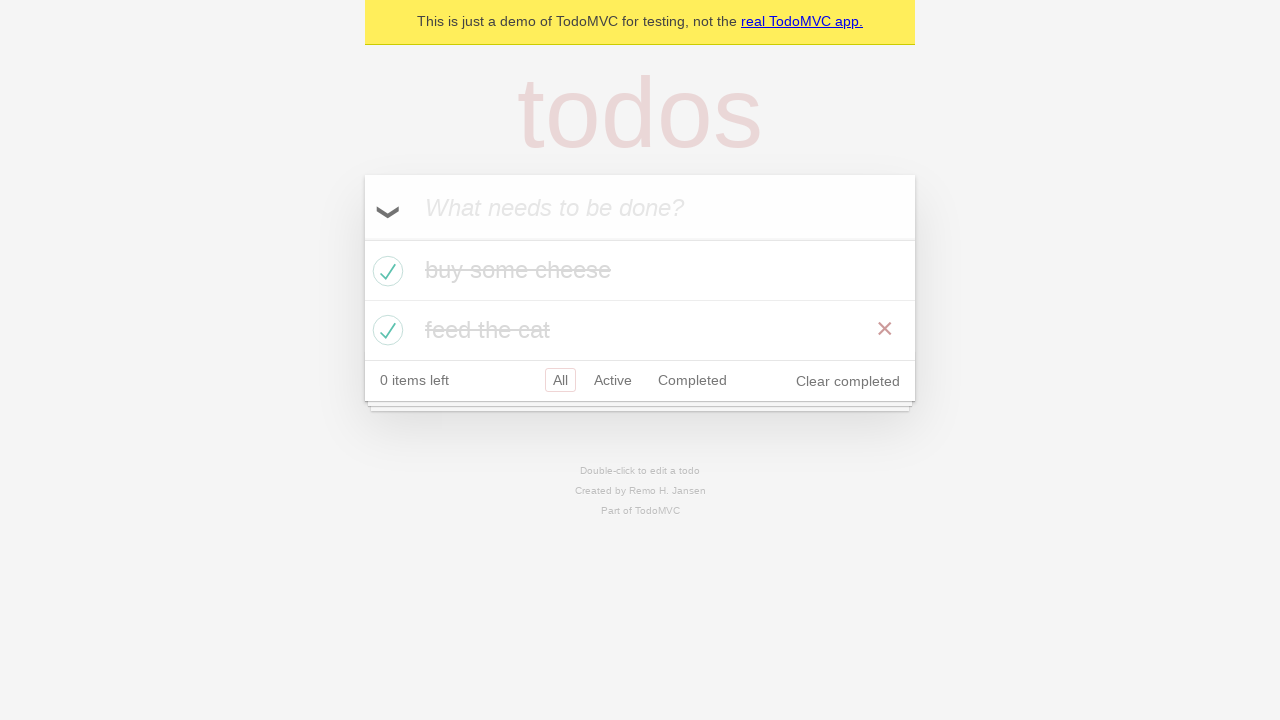